Tests a room type selector dropdown on a heating calculator by selecting options by value and visible text

Starting URL: https://kermi-fko.ru/raschety/Calc-Rehau-Solelec.aspx

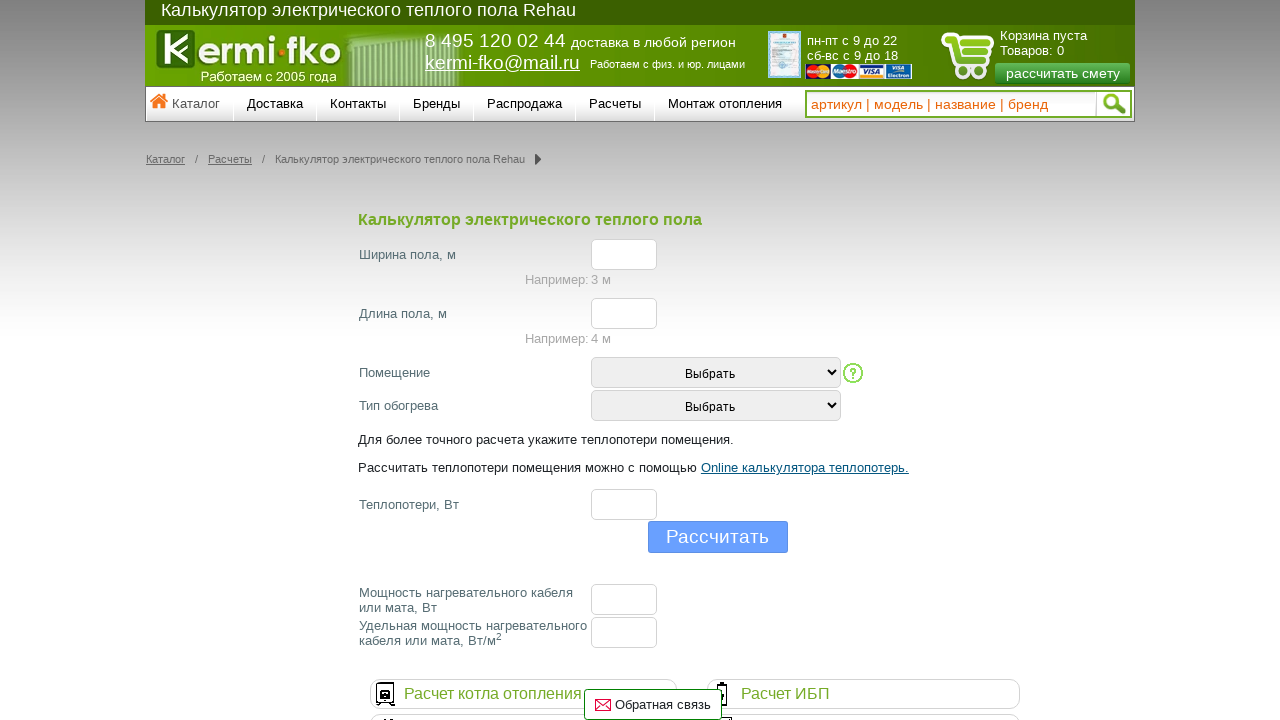

Selected room type option by value '2' on #room_type
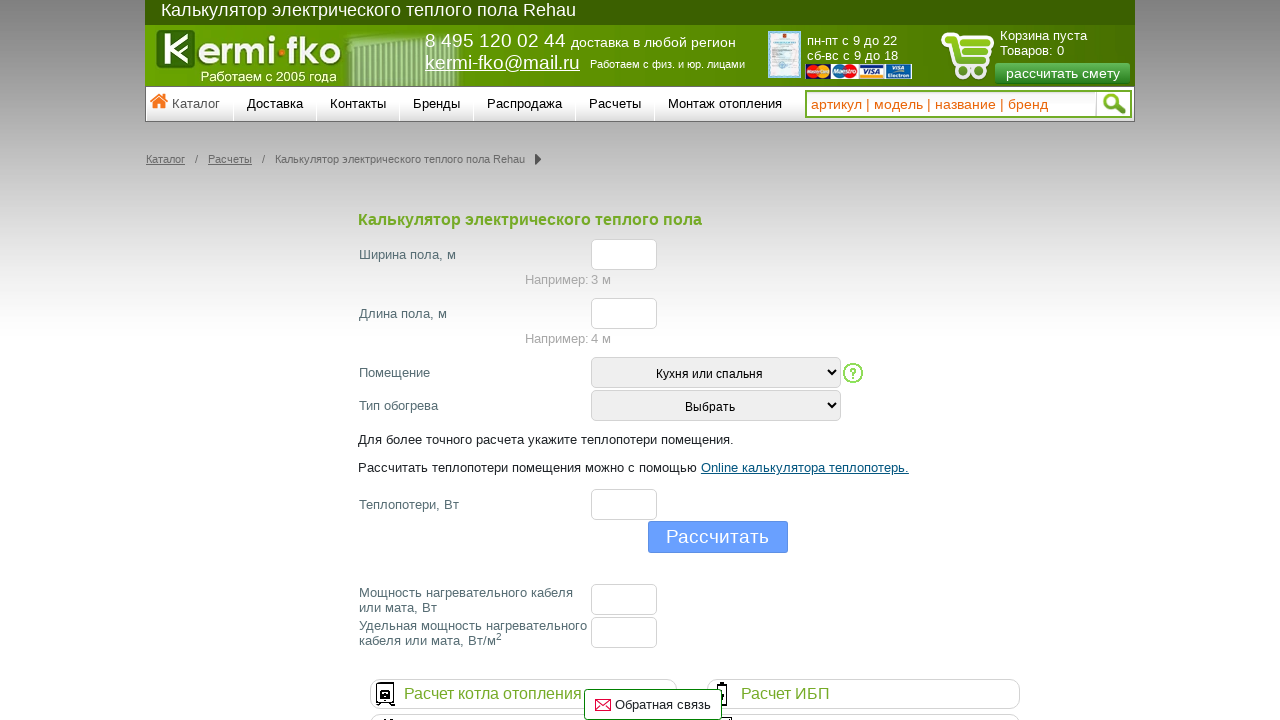

Selected room type 'Кухня или спальня' (Kitchen or bedroom) by visible text on #room_type
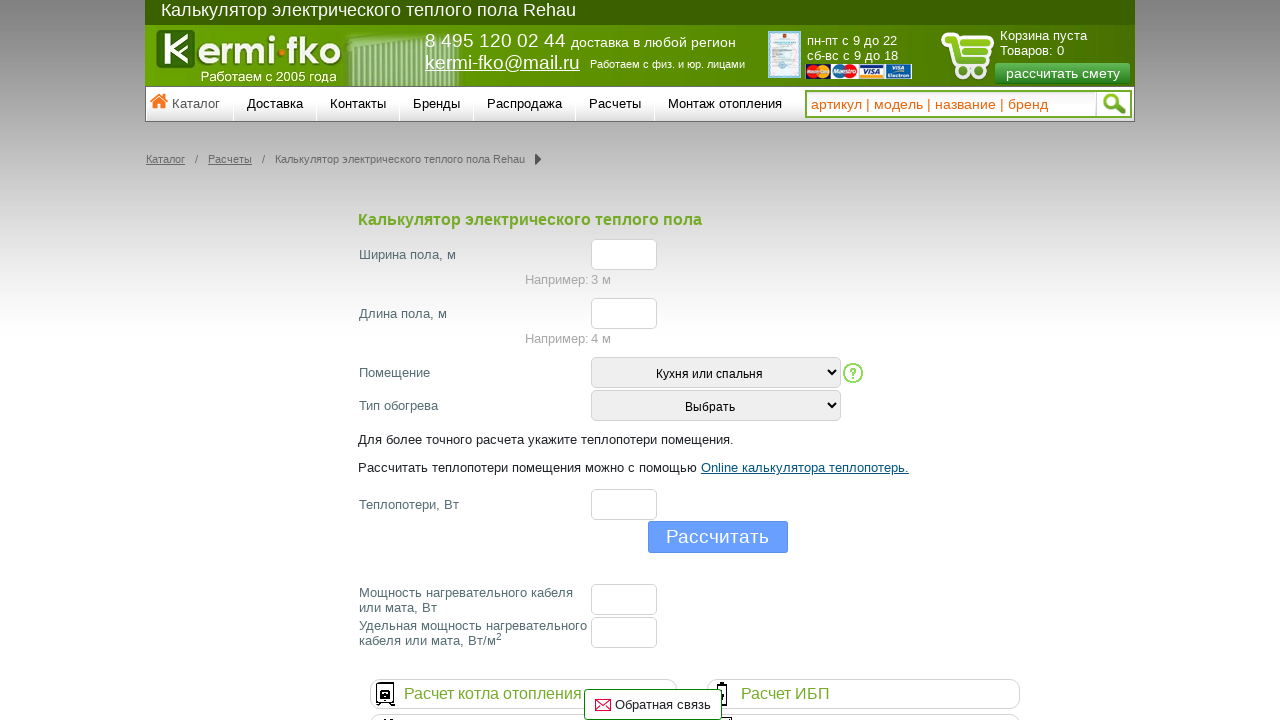

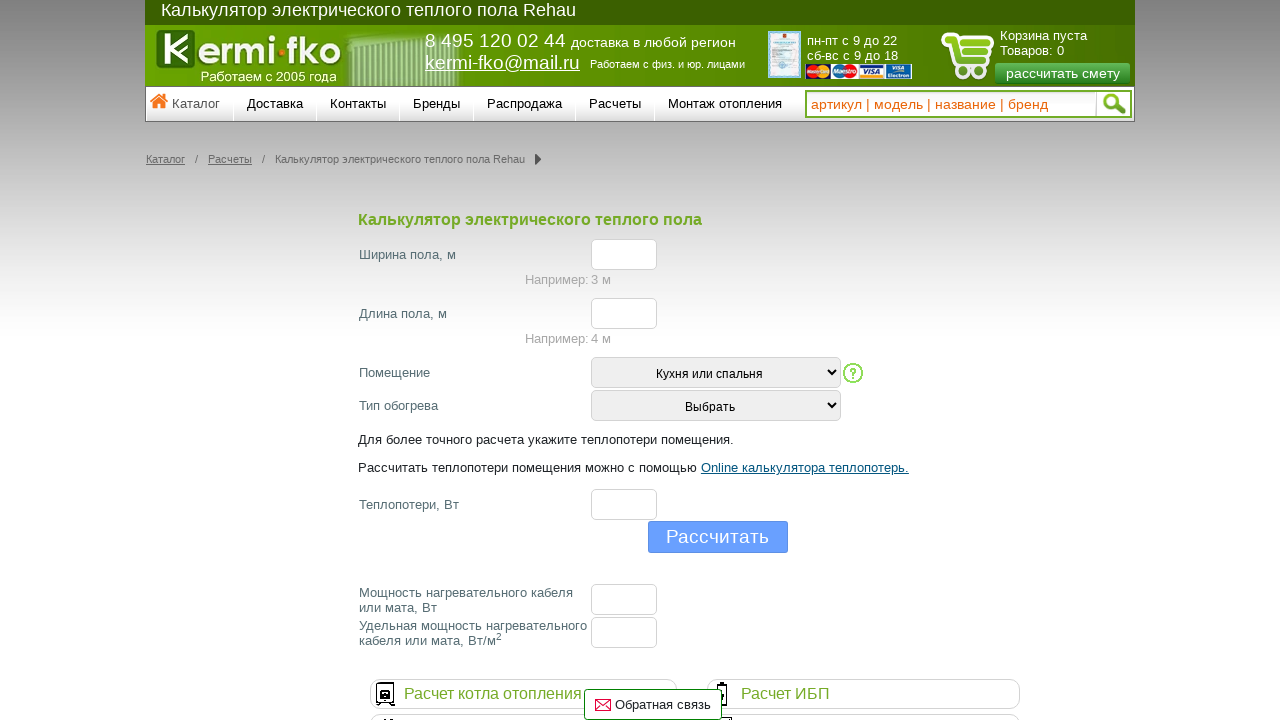